Performs a right-click context menu action on a draggable link element, navigates through the menu with arrow keys and selects an option

Starting URL: https://jqueryui.com/slider/

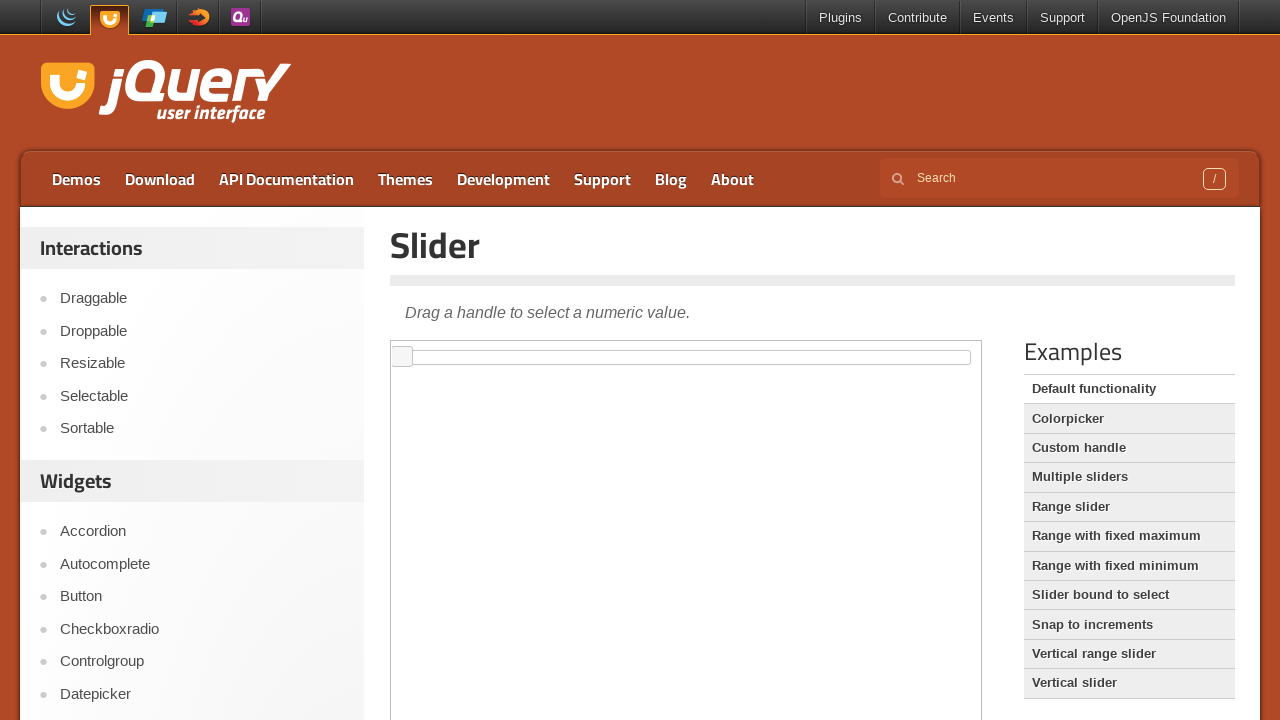

Located the Draggable link in the sidebar
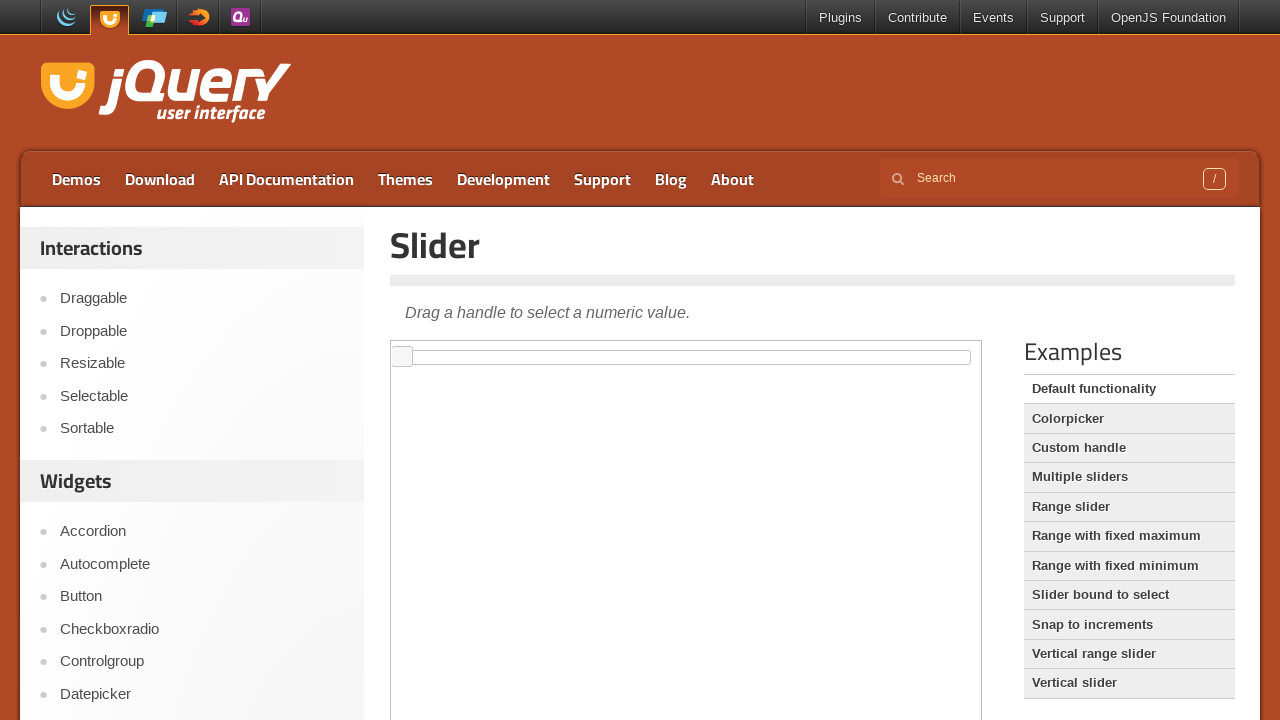

Right-clicked on the Draggable link to open context menu at (202, 299) on xpath=//div[@id='sidebar']//a[text()='Draggable']
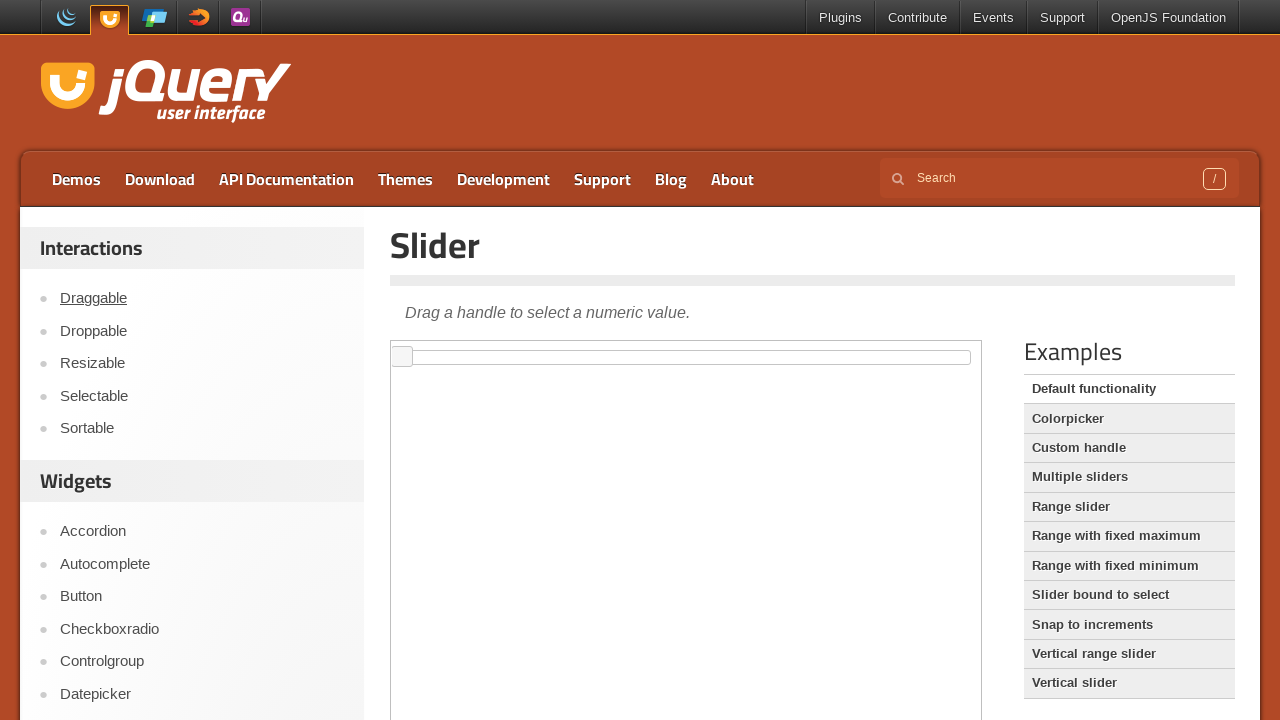

Pressed ArrowDown to navigate context menu
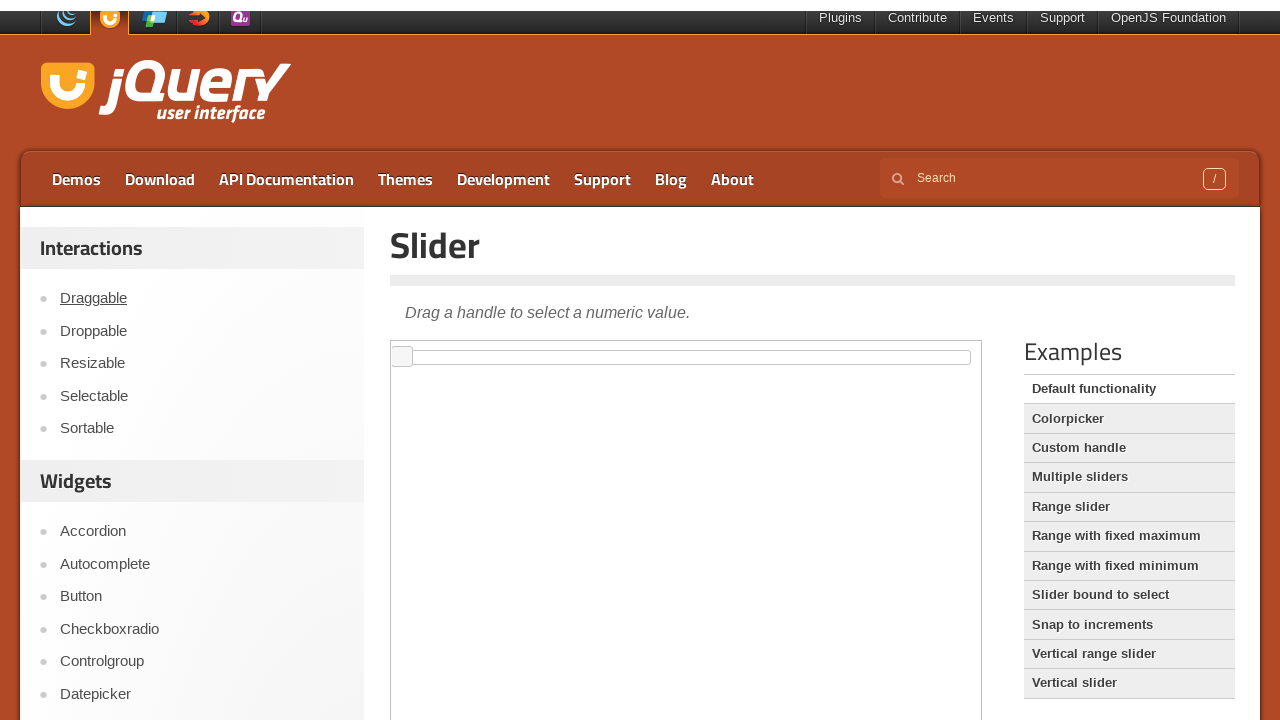

Pressed ArrowDown again to navigate context menu
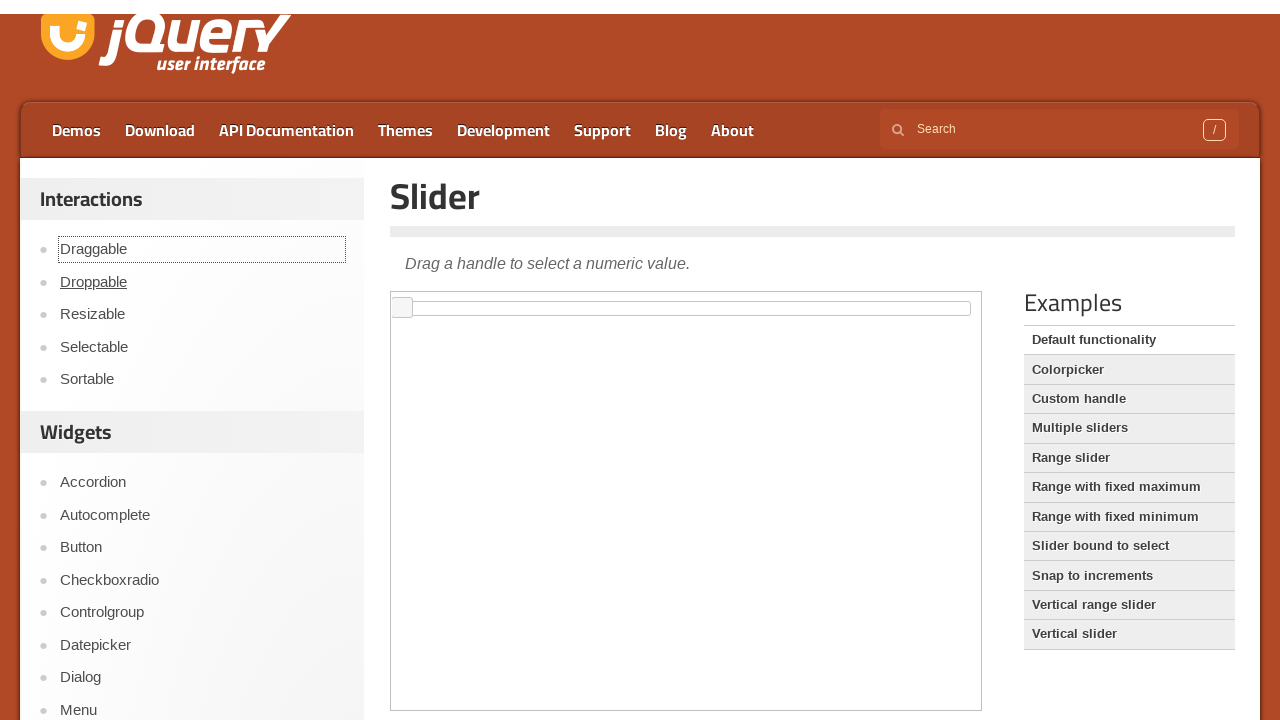

Pressed Enter to select the context menu option
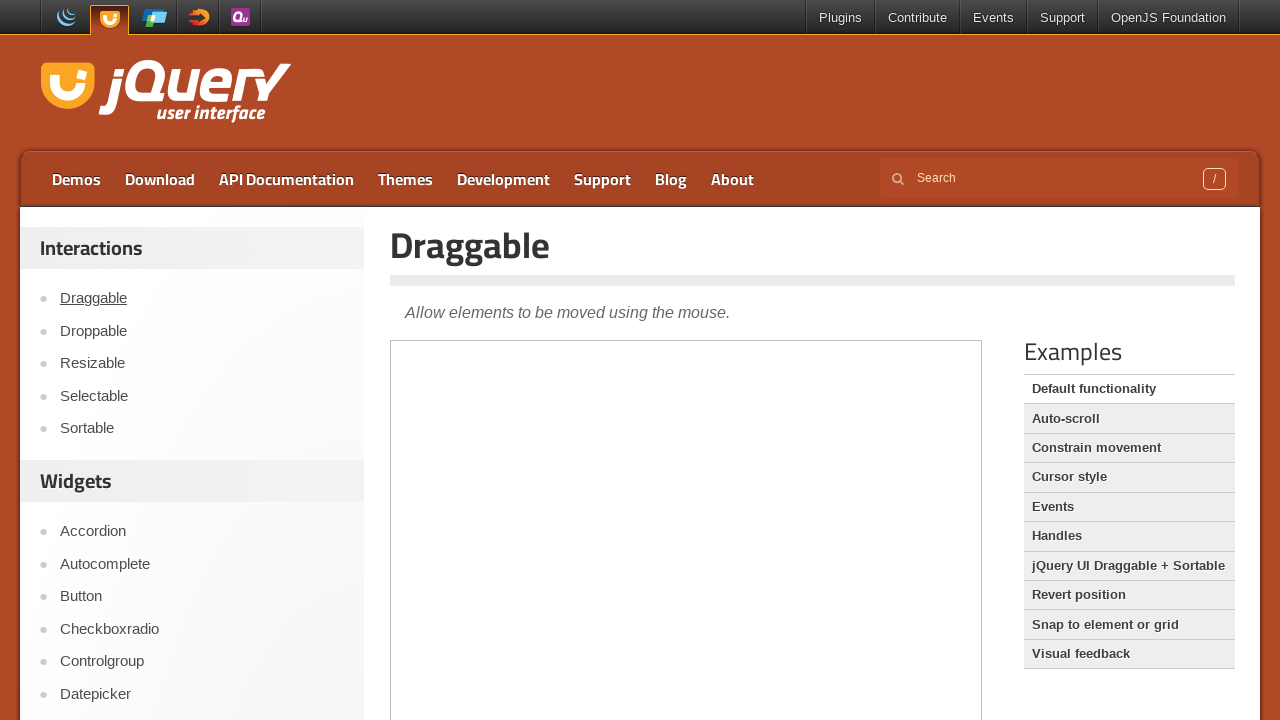

Waited 2000ms for the action to complete
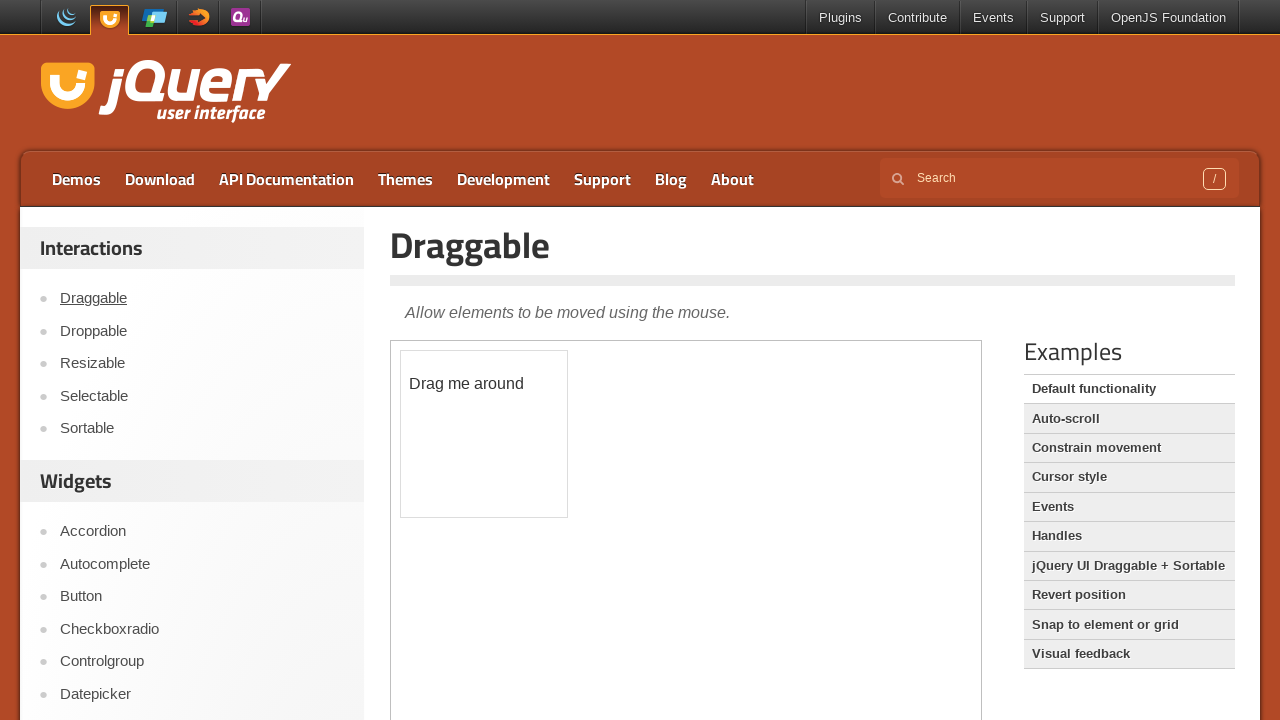

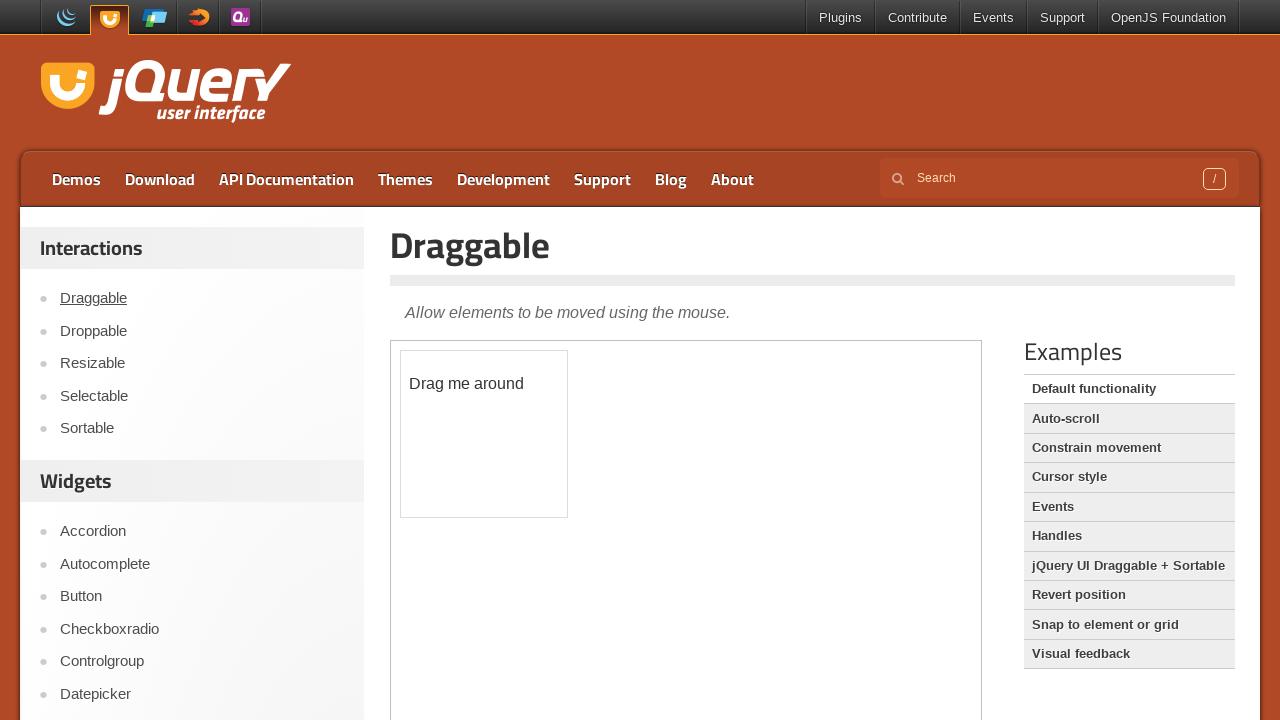